Tests the jQuery UI datepicker widget by clicking on the date input, navigating to the next month, and selecting the 22nd day

Starting URL: https://jqueryui.com/datepicker/

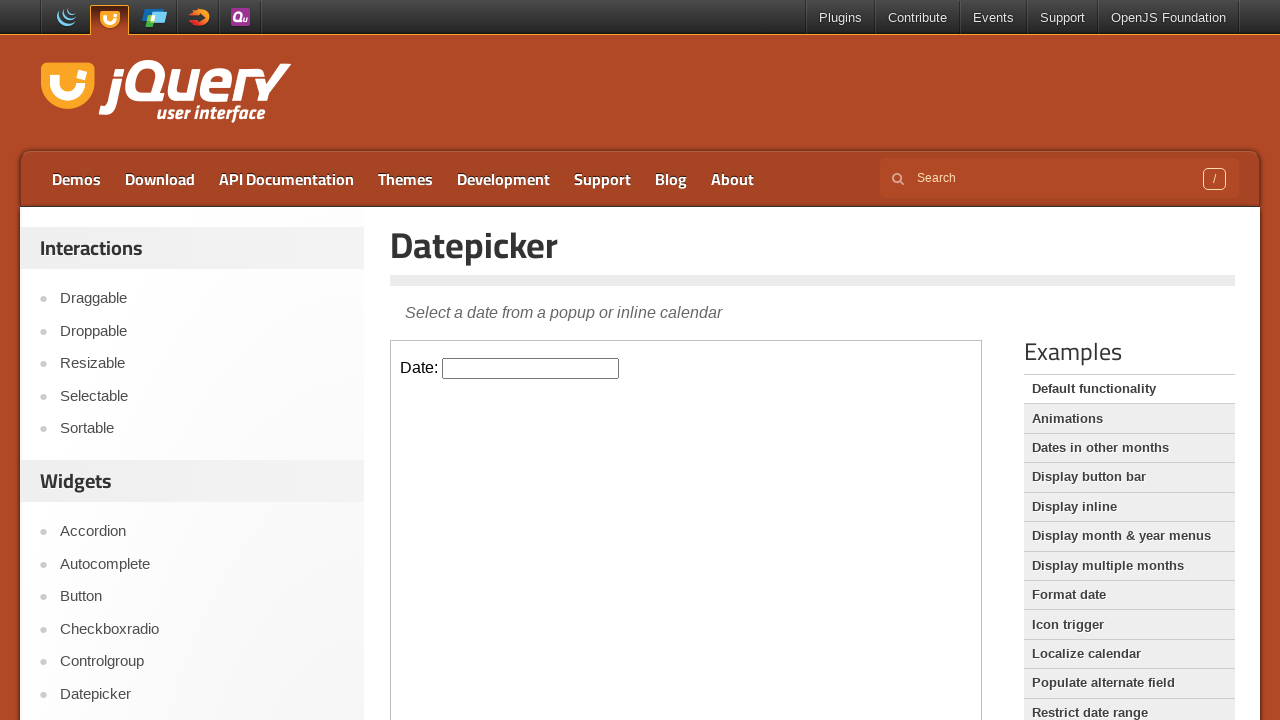

Located the demo iframe containing the datepicker
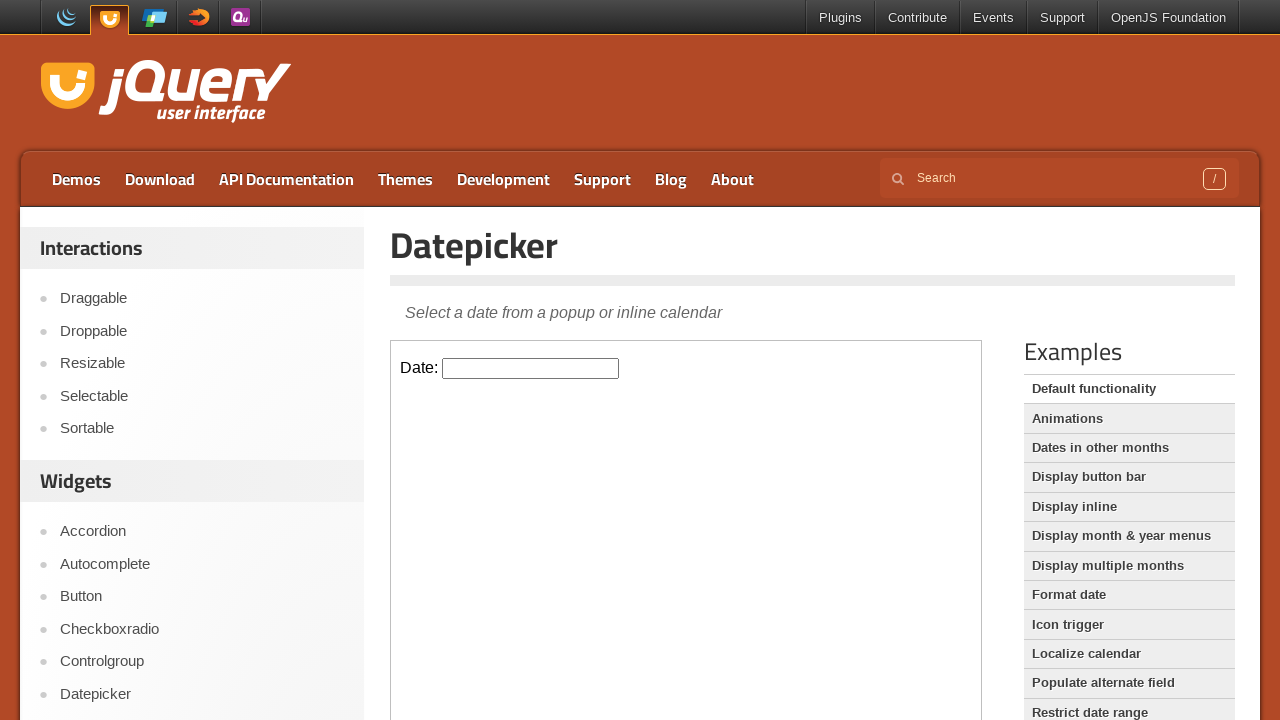

Clicked on the datepicker input to open the calendar at (531, 368) on iframe.demo-frame >> internal:control=enter-frame >> #datepicker
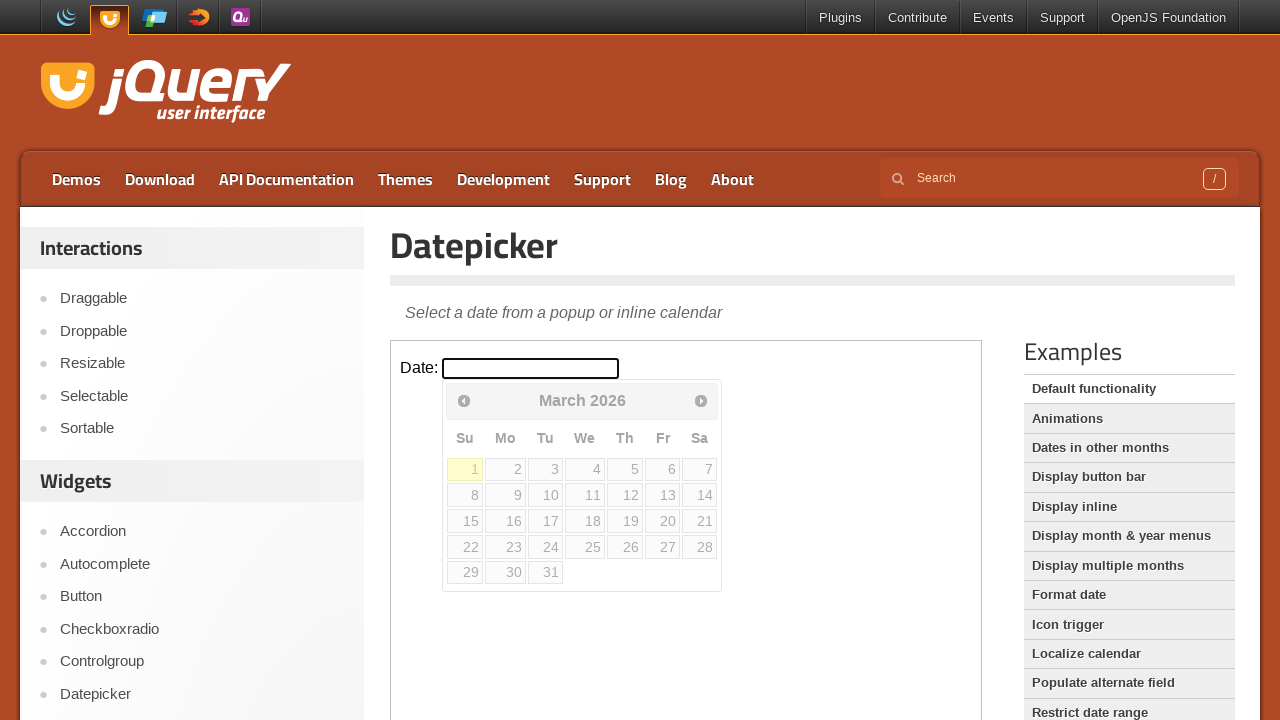

Clicked Next button to navigate to the next month at (701, 400) on iframe.demo-frame >> internal:control=enter-frame >> span:text('Next')
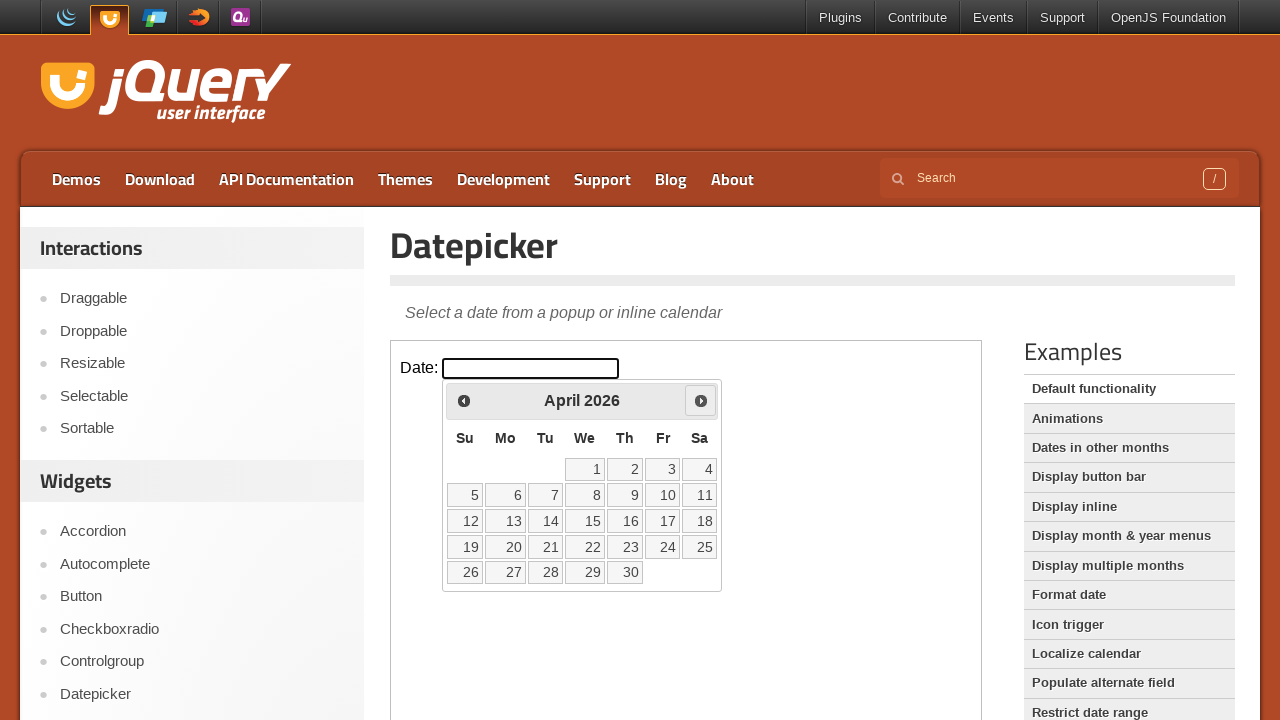

Selected the 22nd day from the calendar at (585, 547) on iframe.demo-frame >> internal:control=enter-frame >> a:text('22')
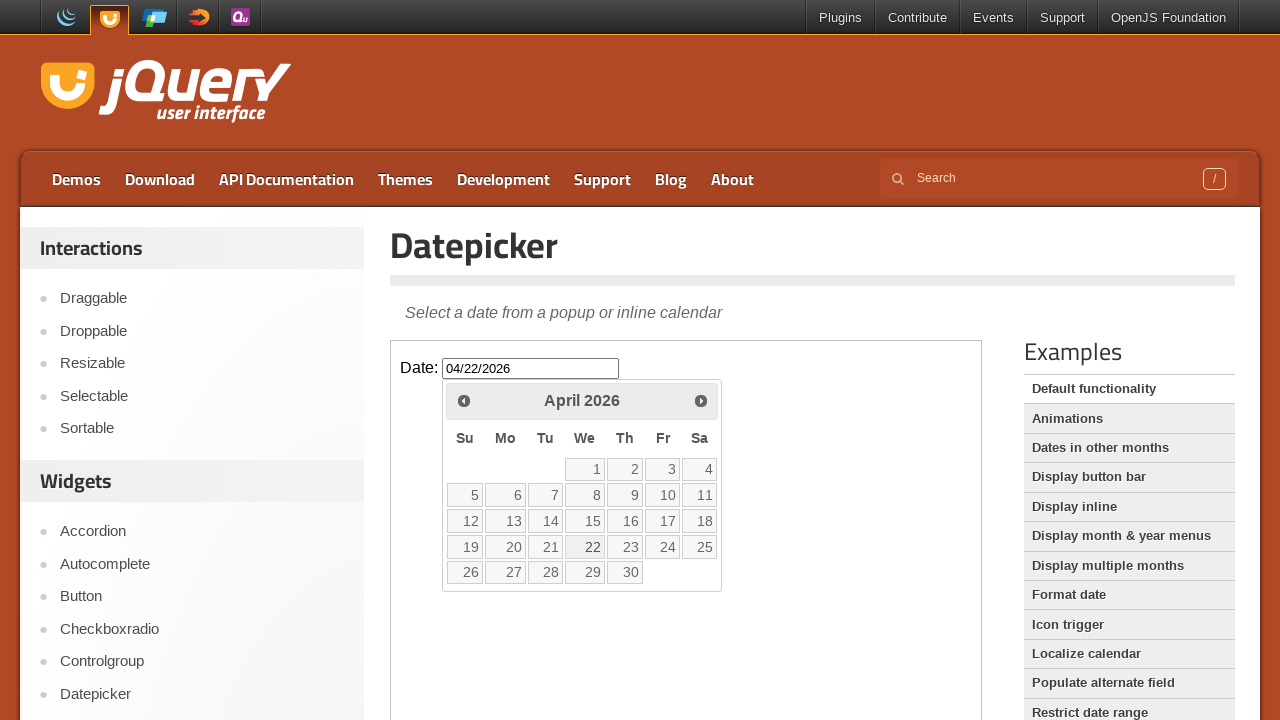

Retrieved datepicker input value: 04/22/2026
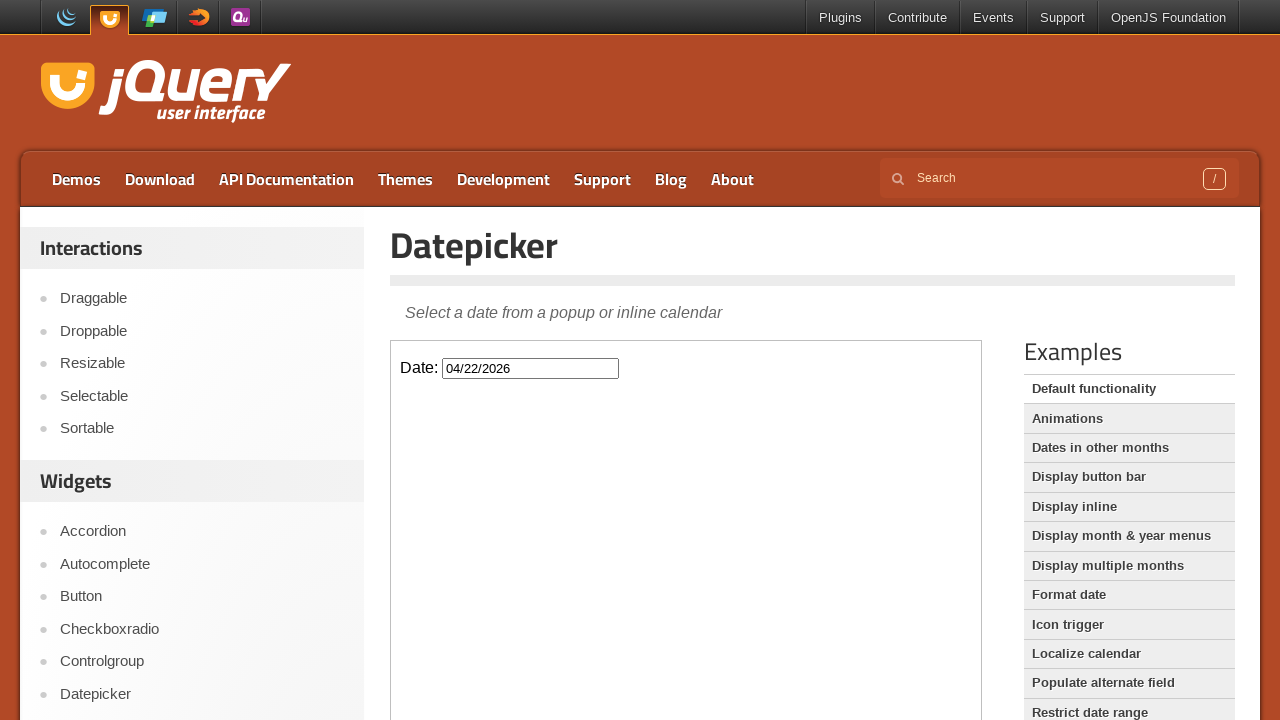

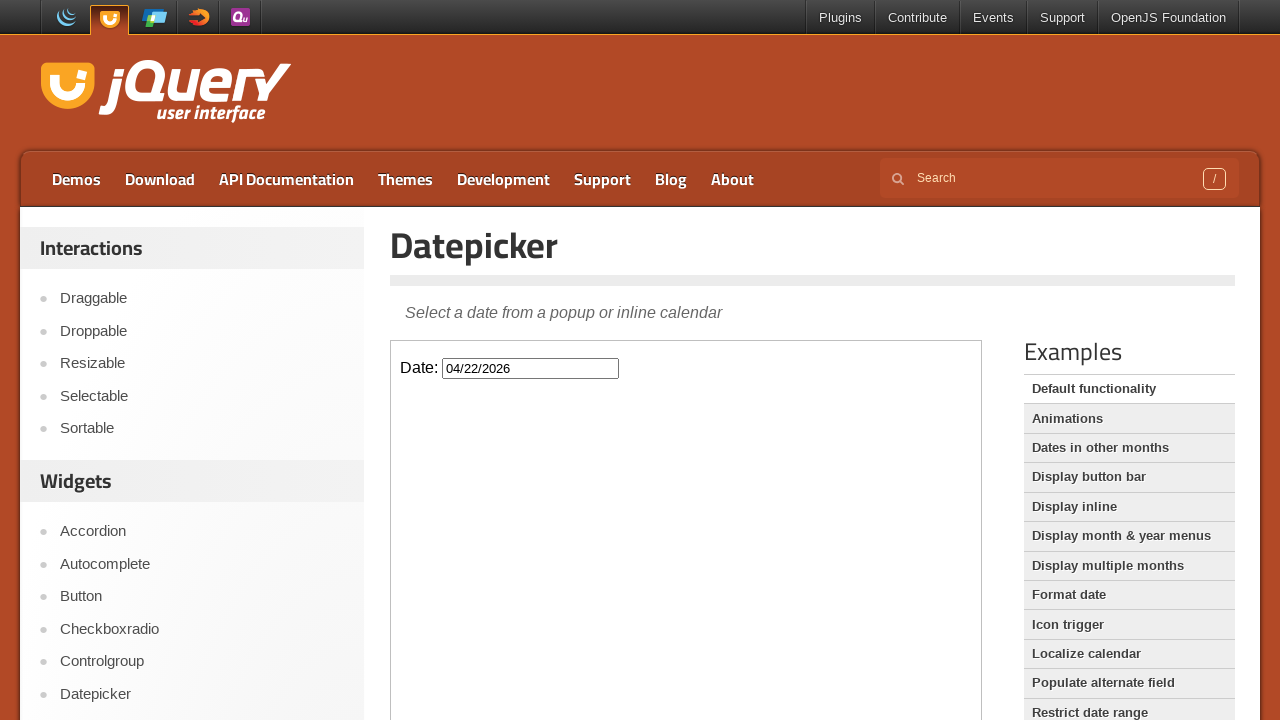